Tests interaction with Shadow DOM elements inside an iframe by filling form fields within single and nested shadow roots

Starting URL: https://selectorshub.com/shadow-dom-in-iframe/

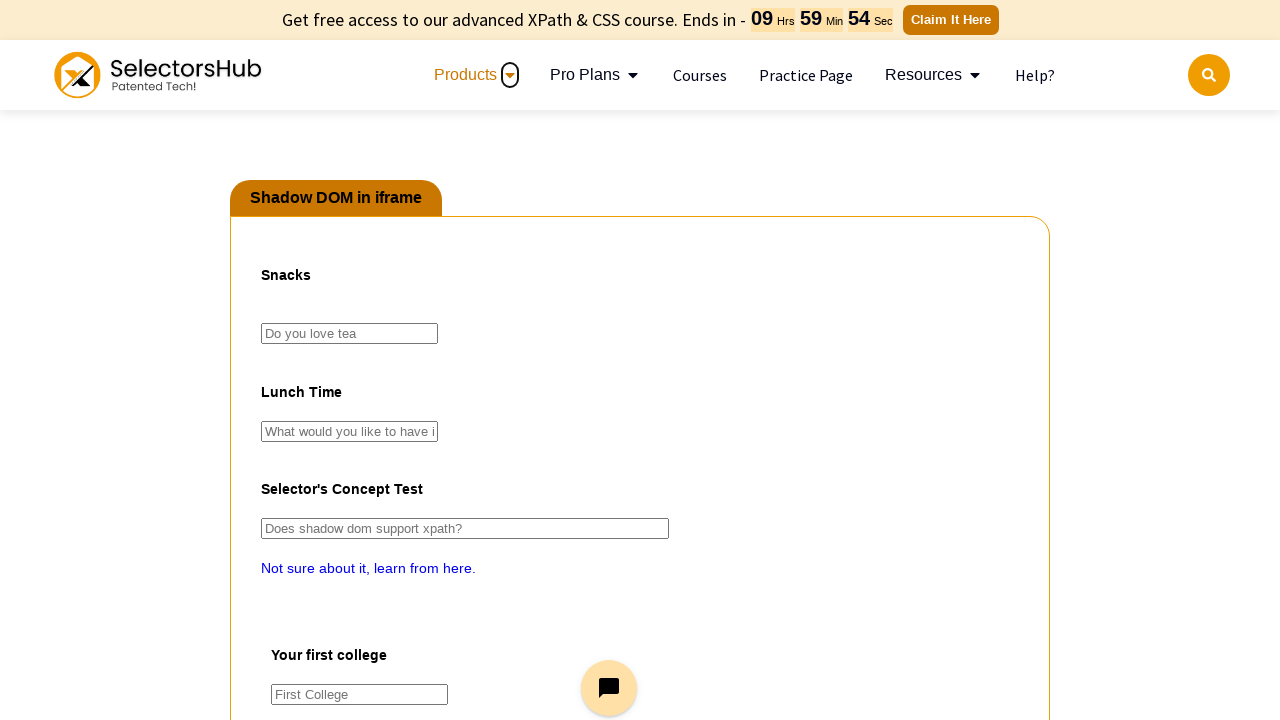

Switched to iframe with name 'pact'
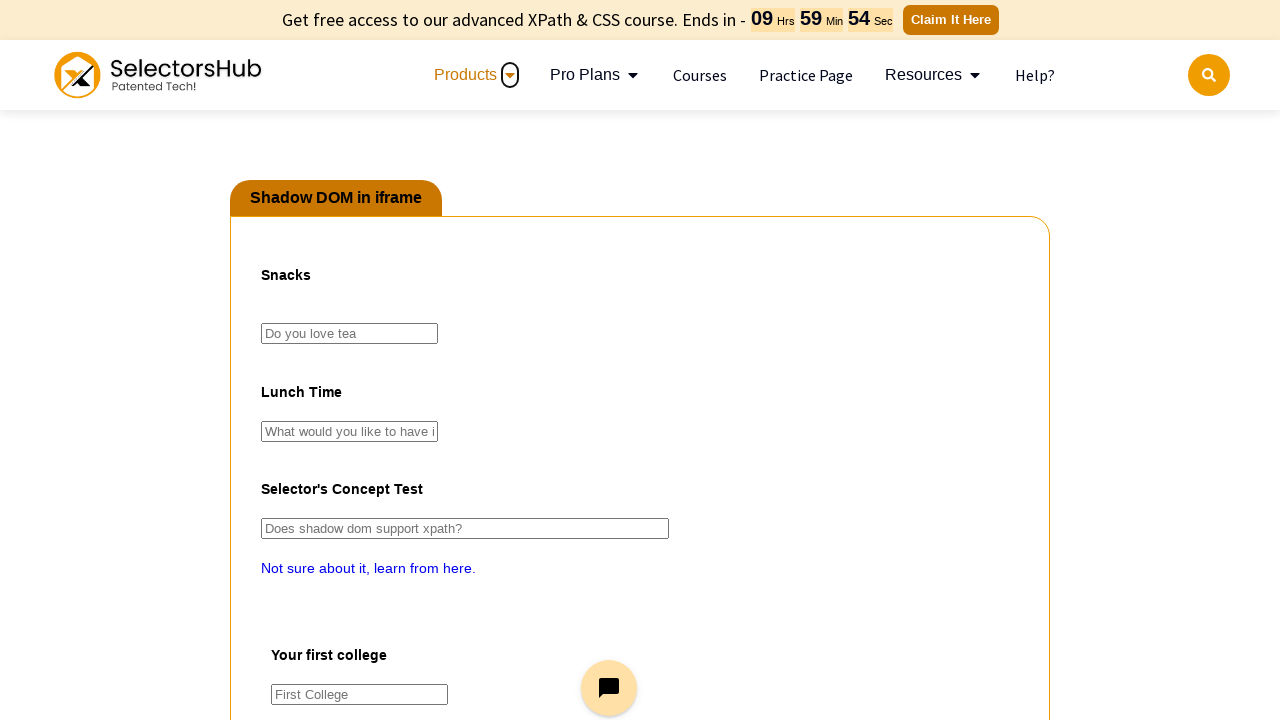

Waited 2000ms for iframe content to load
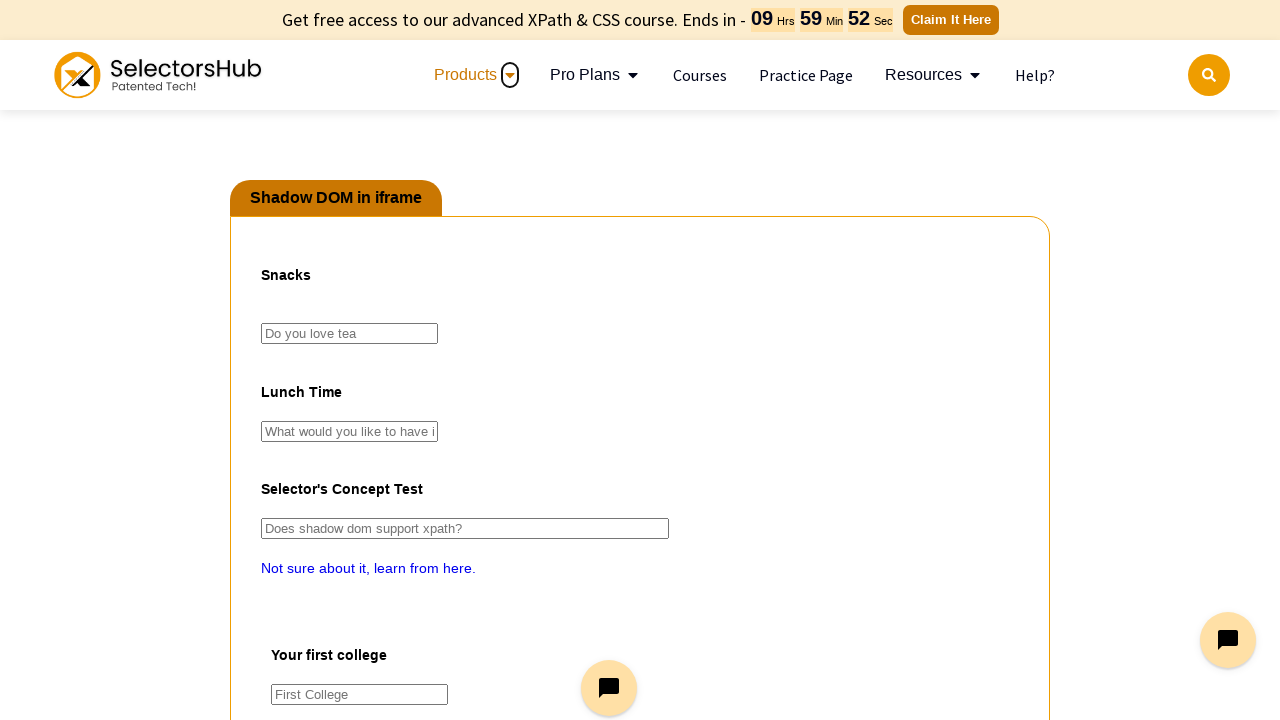

Located single shadow DOM element with id 'tea' inside shadow root of '#snacktime'
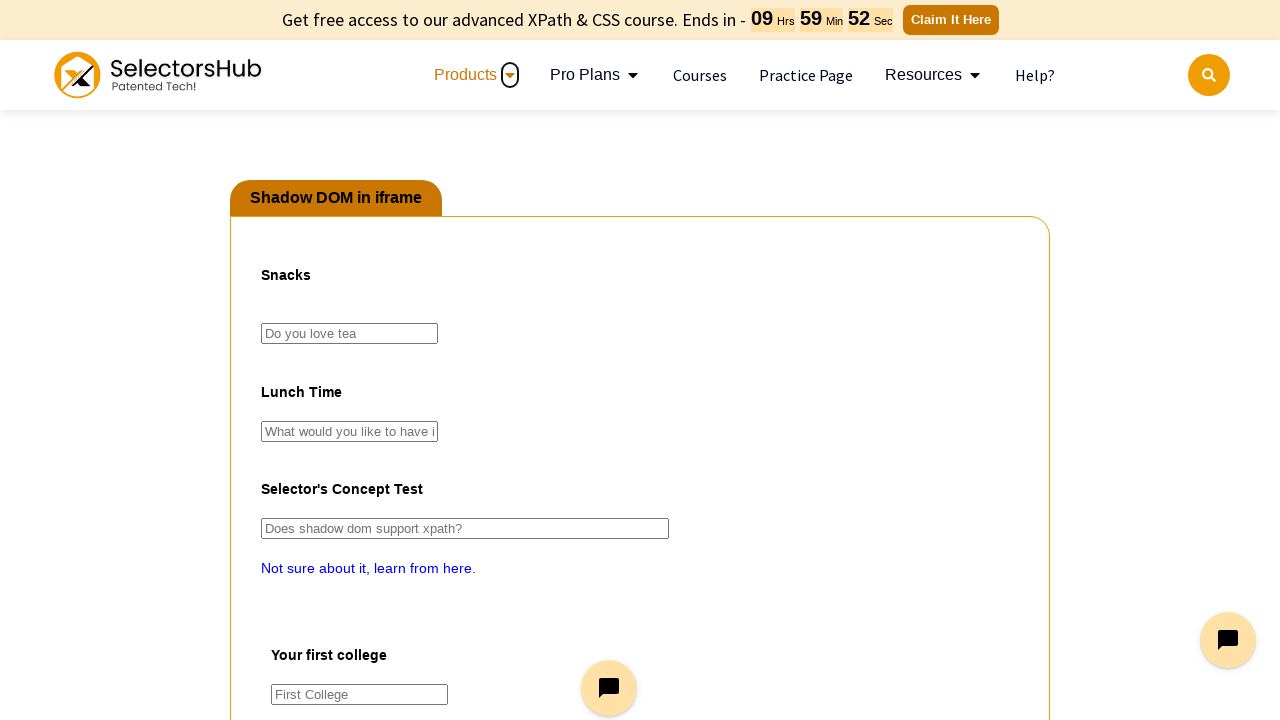

Filled single shadow DOM element with text 'I am inside single Shadow DOM in iFrame'
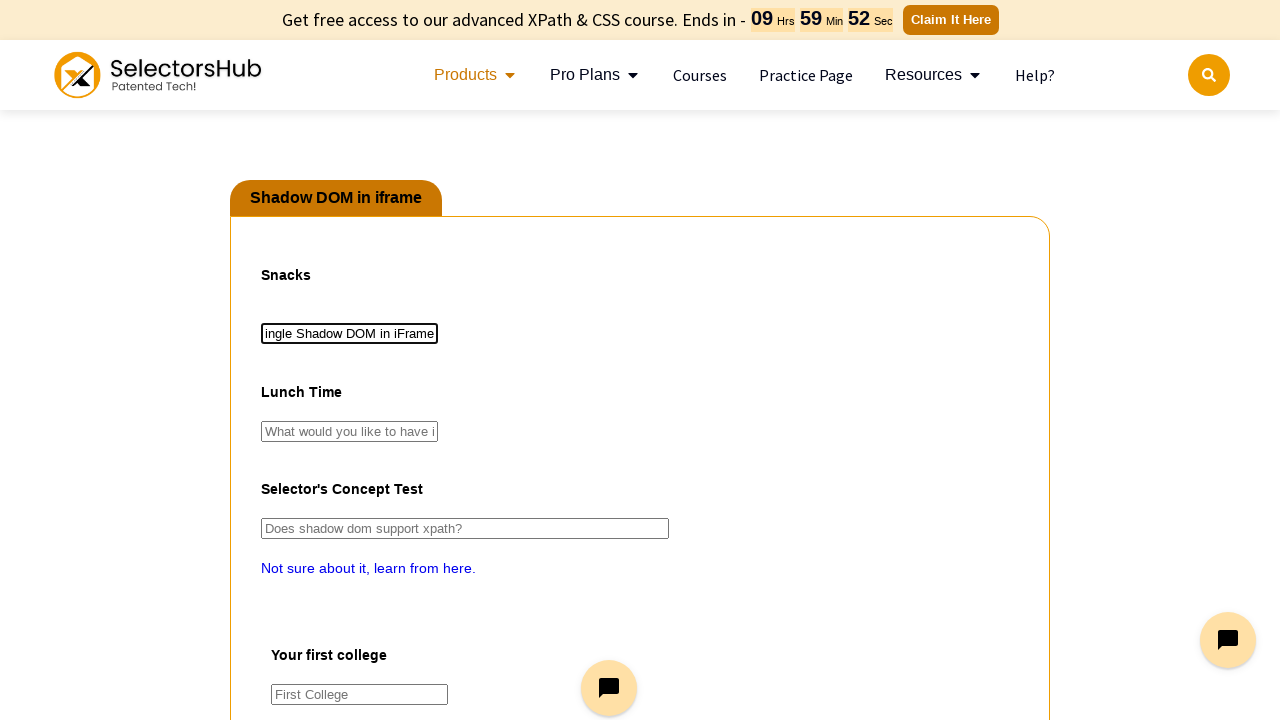

Located nested shadow DOM element with id 'pizza' inside nested shadow roots
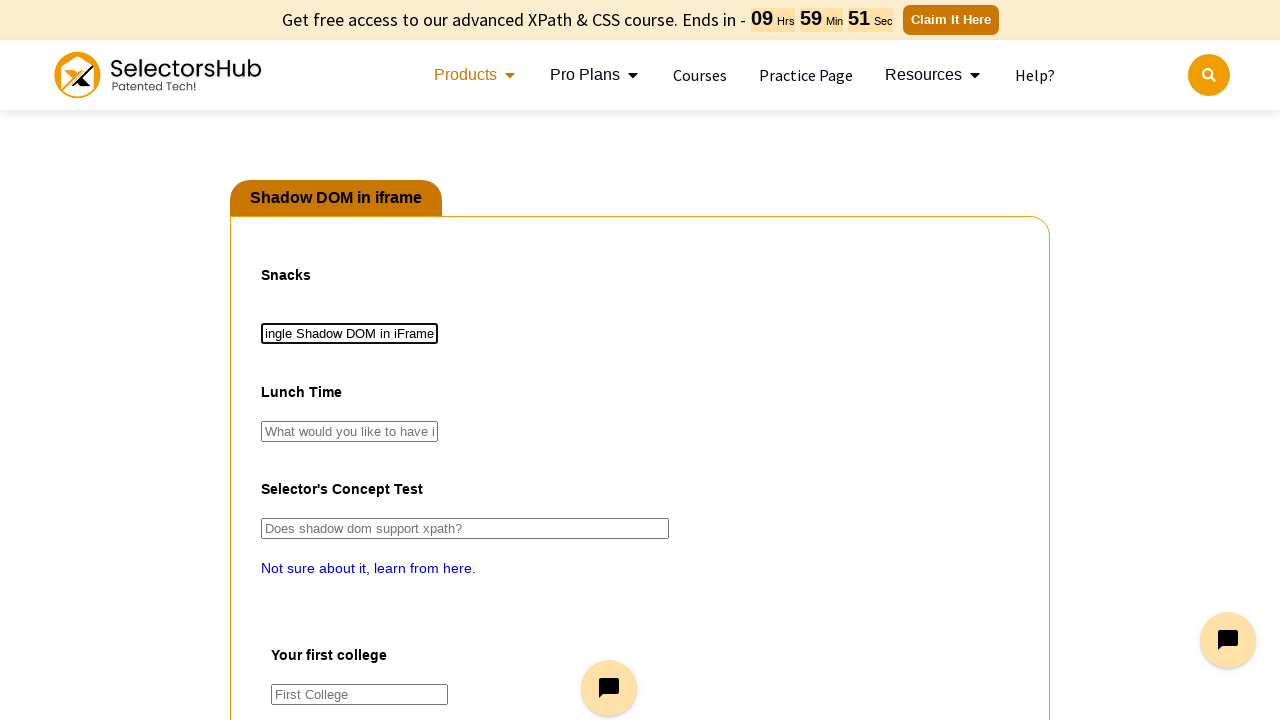

Filled nested shadow DOM element with text 'I am inside multi Shadow DOM in iFrame'
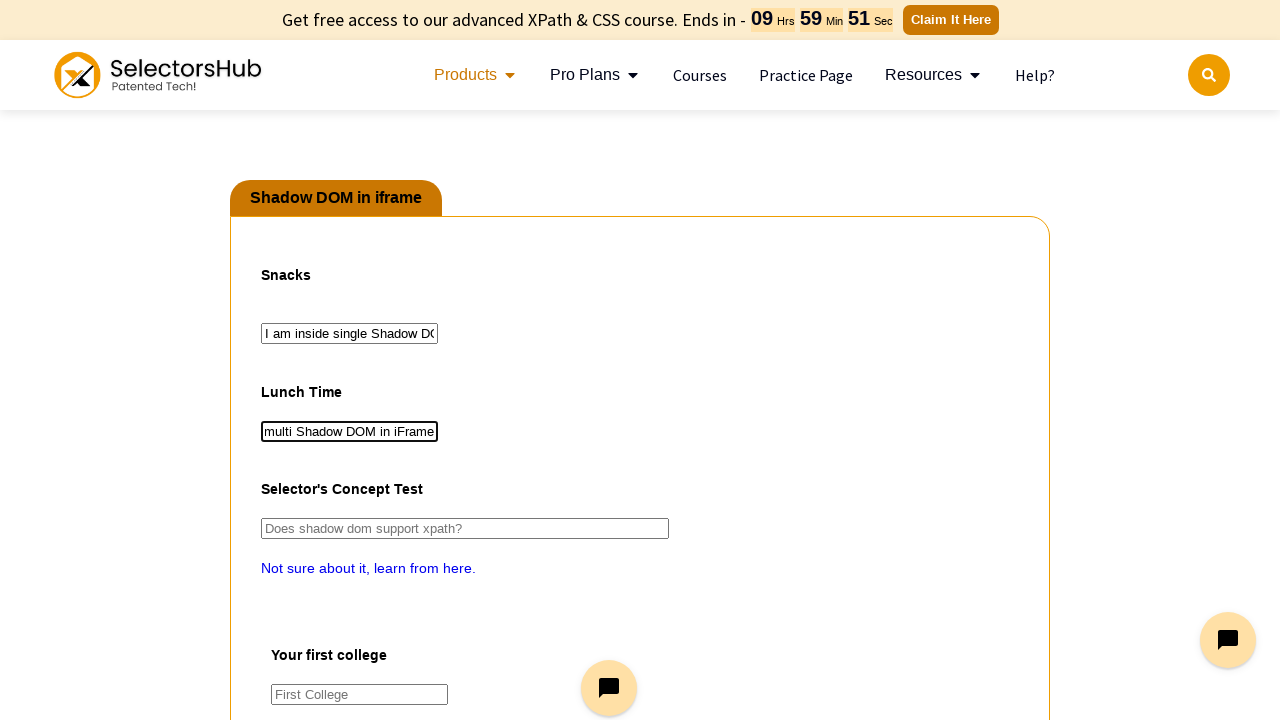

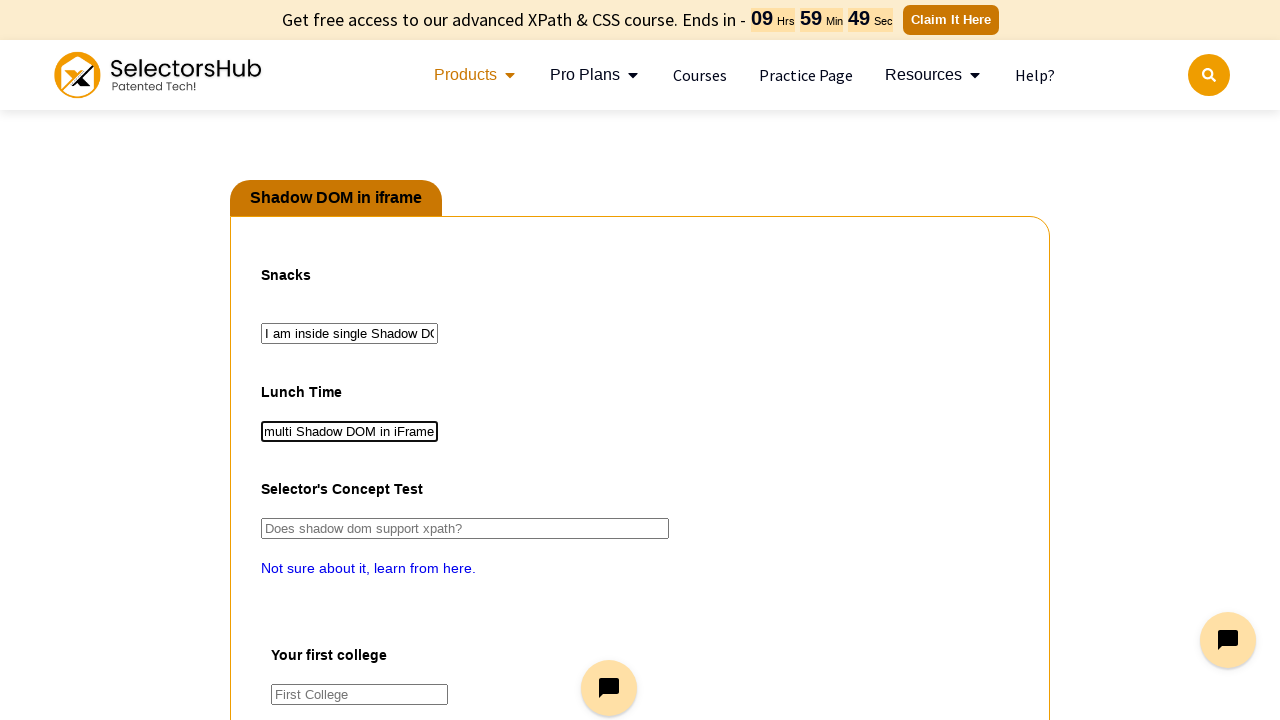